Tests the "Forgot your password?" link functionality on the OrangeHRM login page by clicking the link to navigate to the password reset flow.

Starting URL: https://opensource-demo.orangehrmlive.com/web/index.php/auth/login

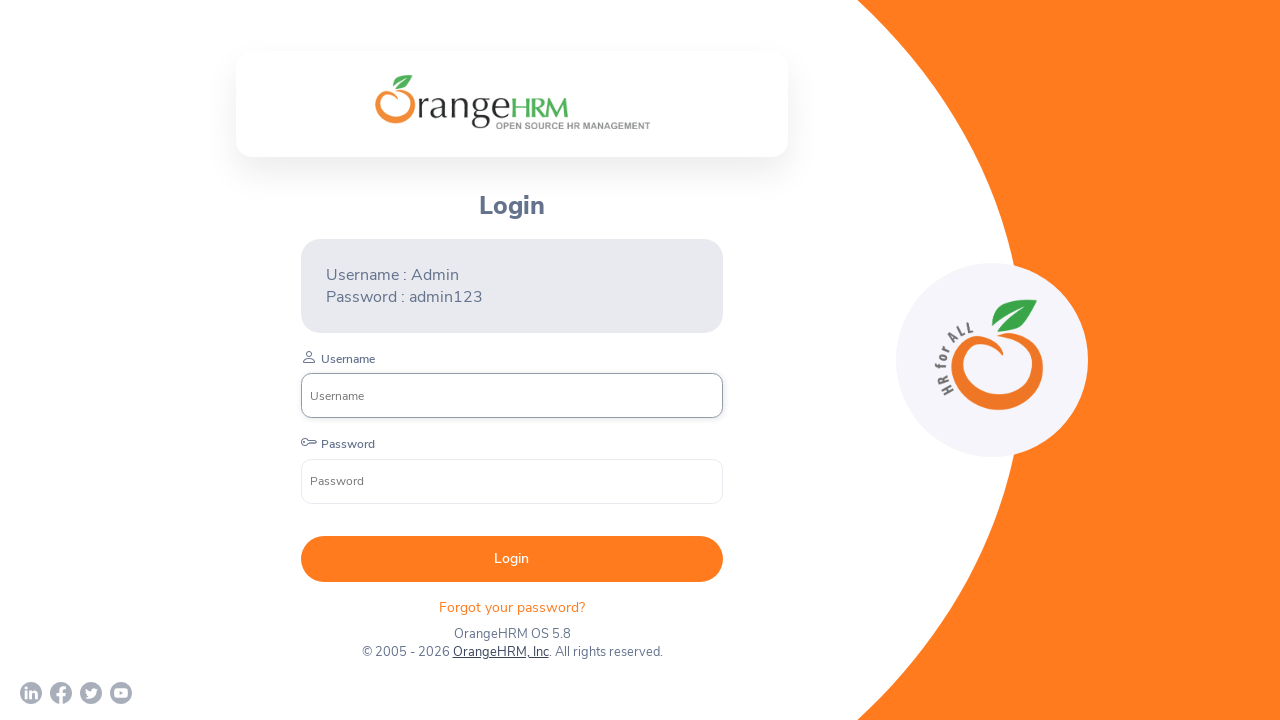

Waited for 'Forgot your password?' link to load on OrangeHRM login page
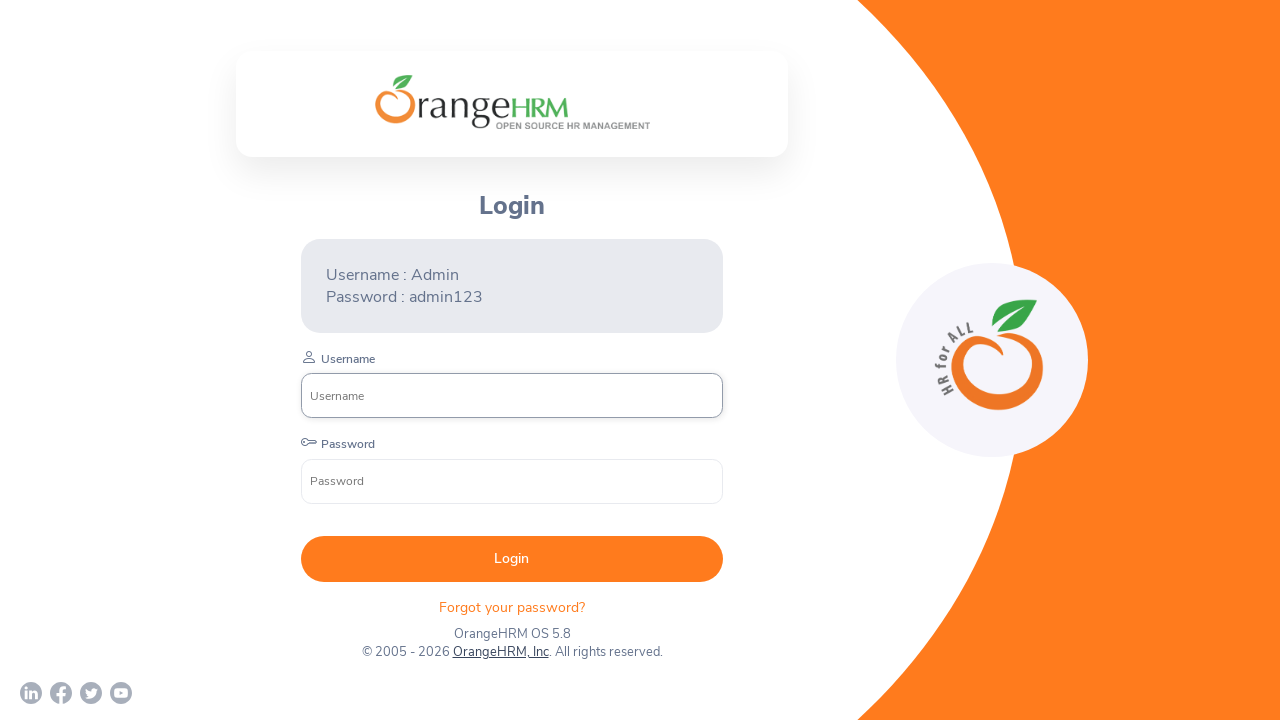

Clicked 'Forgot your password?' link to navigate to password reset flow at (512, 607) on xpath=//p[text()='Forgot your password? ']
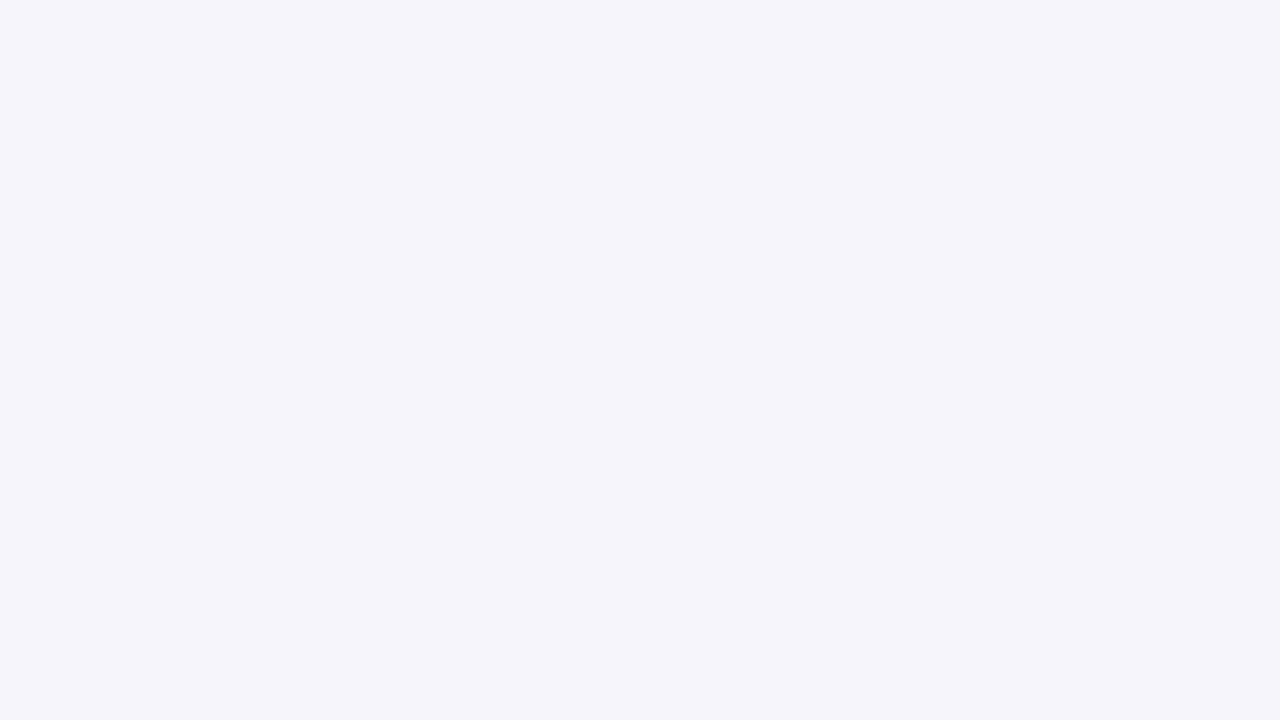

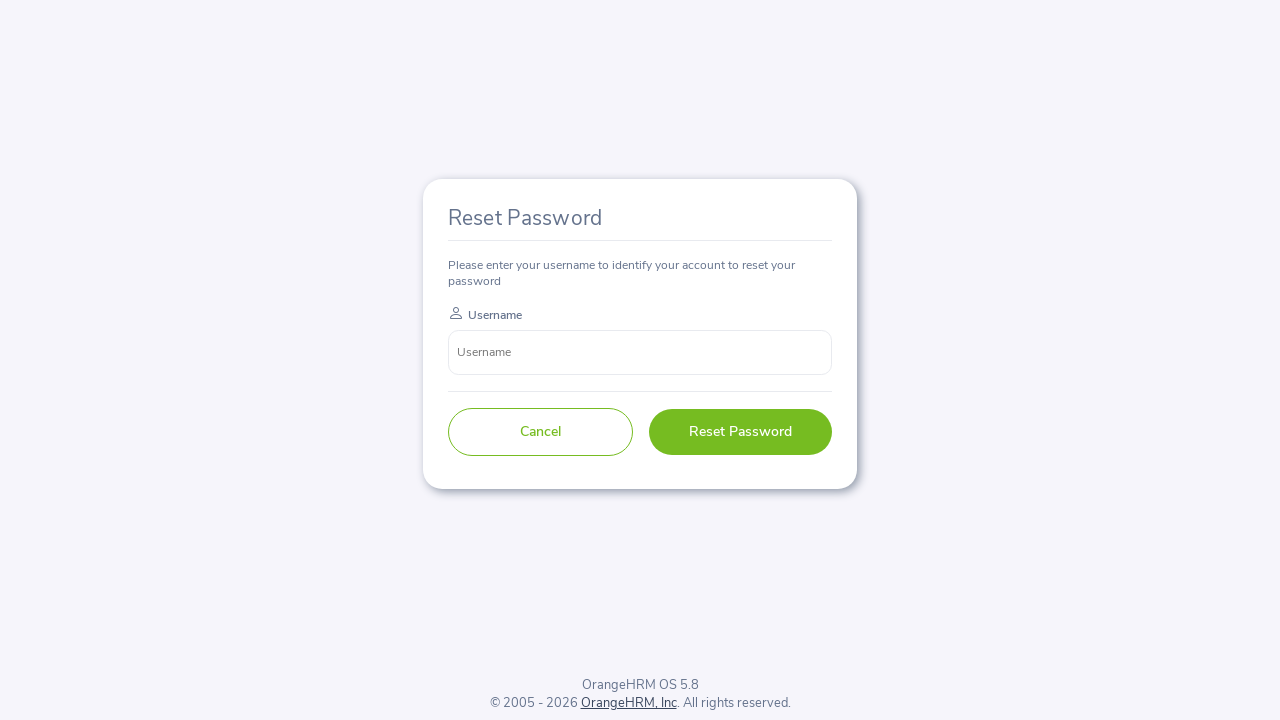